Verifies that payment partner logos are displayed in the pay partners section

Starting URL: https://www.mts.by/

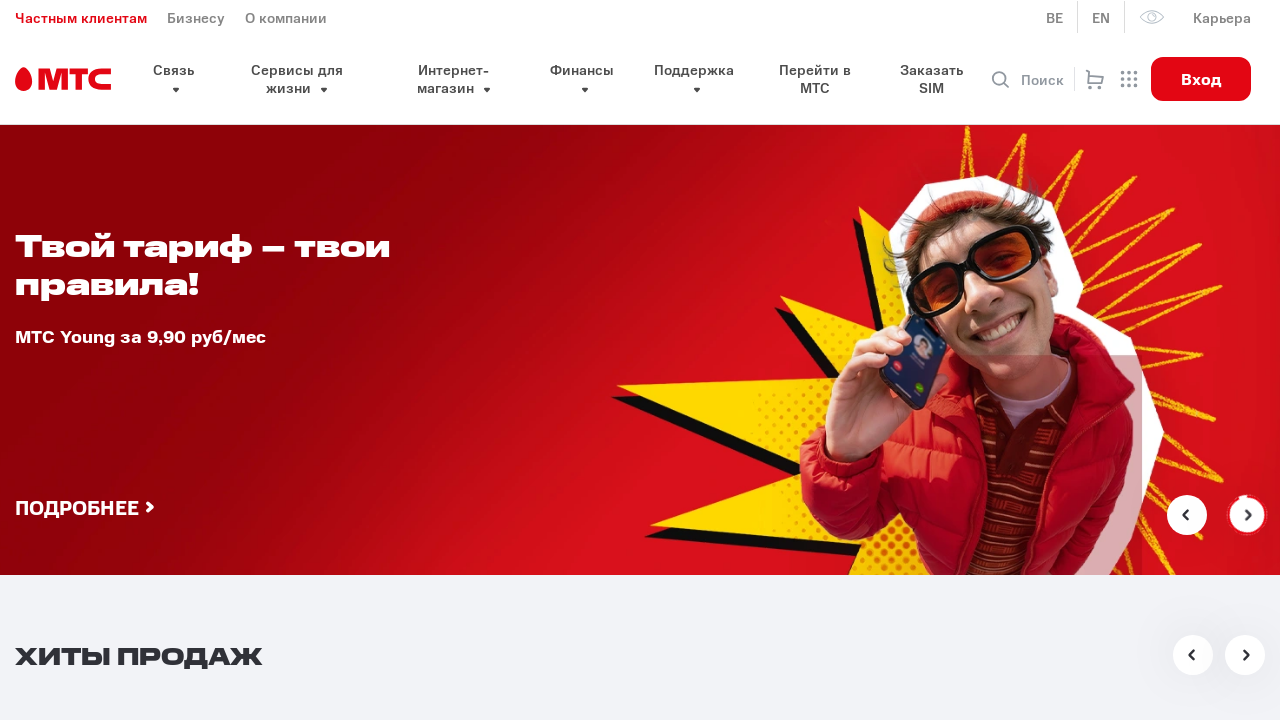

Waited for payment partner logos to be present
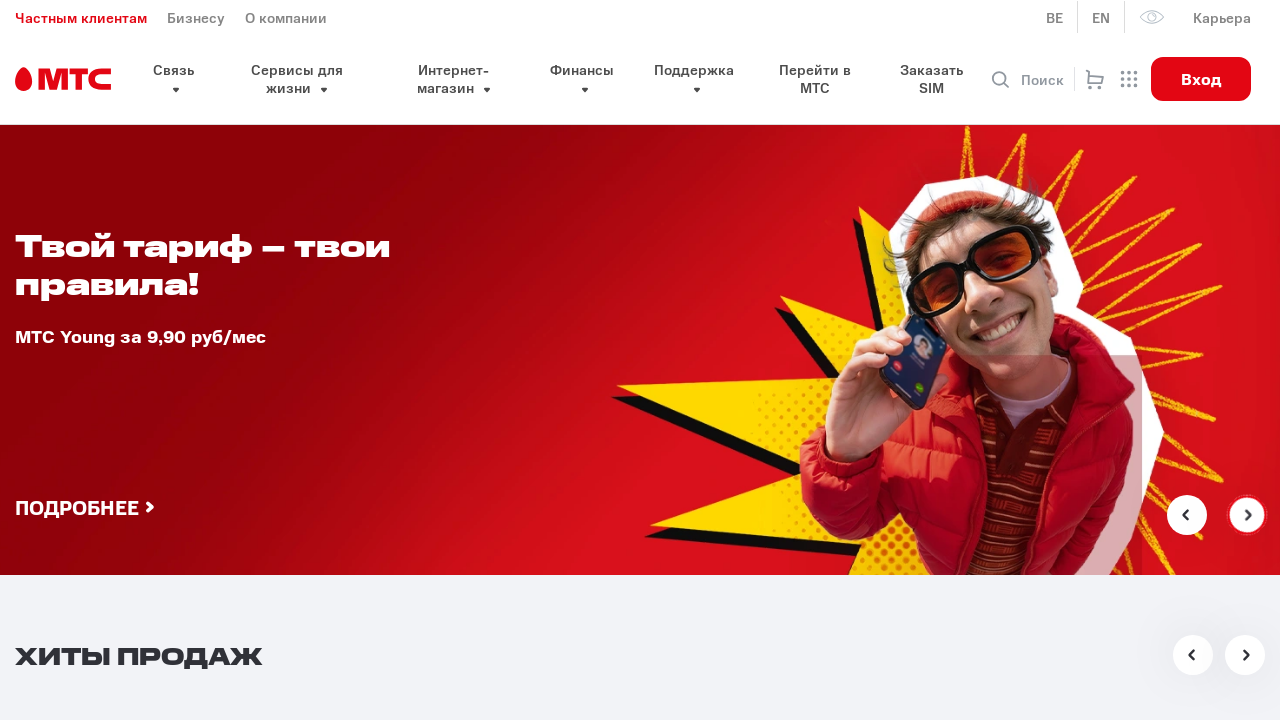

Verified that payment partner logos are displayed in the pay partners section
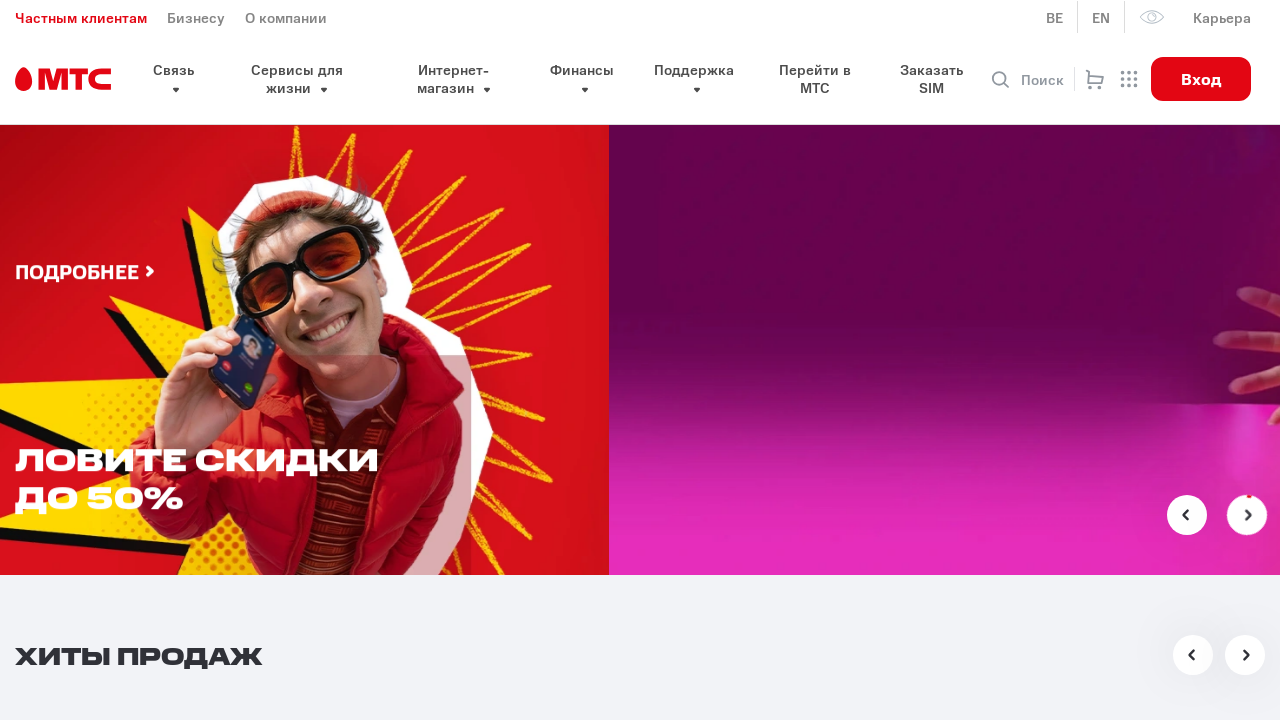

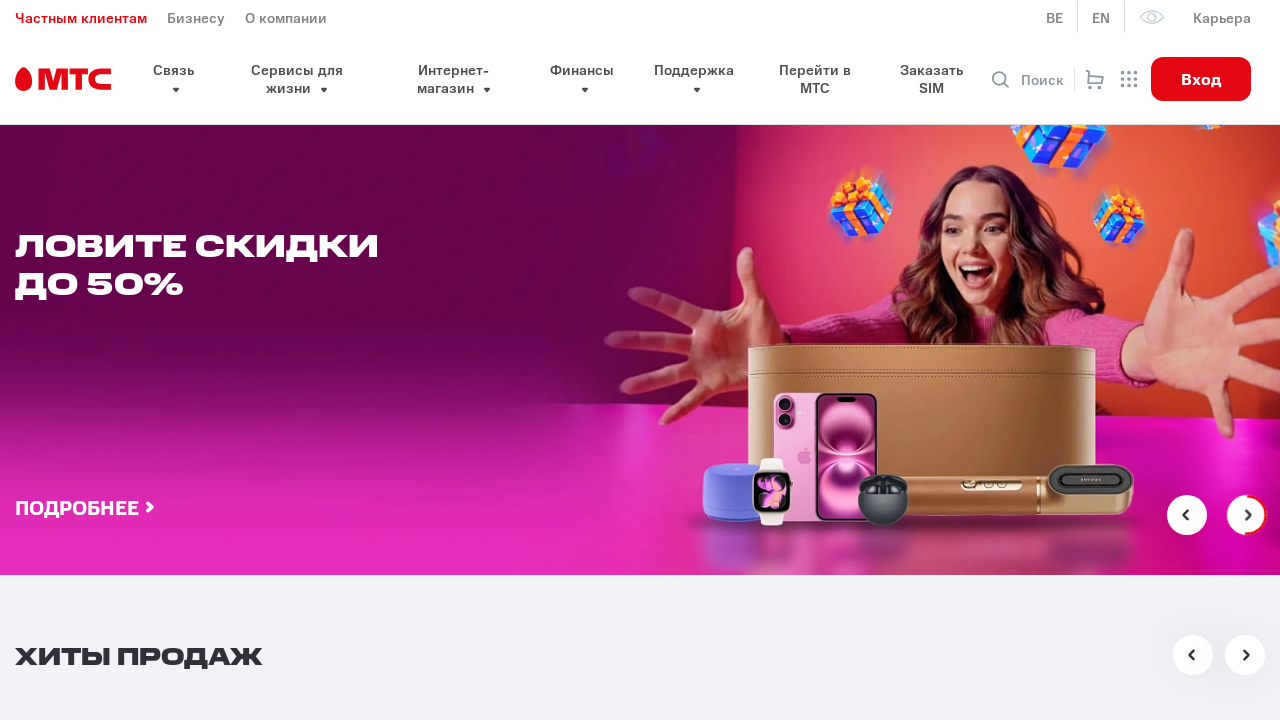